Tests button click functionality by clicking on a button with ID "btn_one" on a buttons testing page

Starting URL: https://automationtesting.co.uk/buttons.html

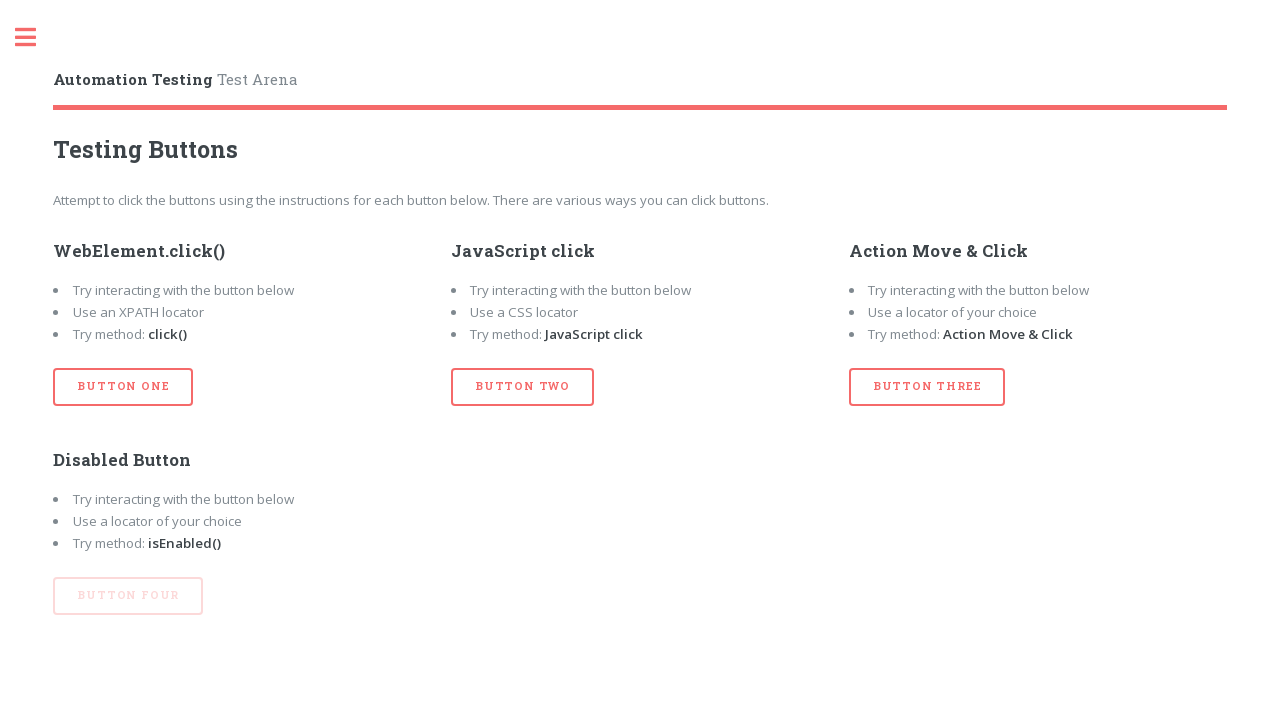

Navigated to buttons testing page
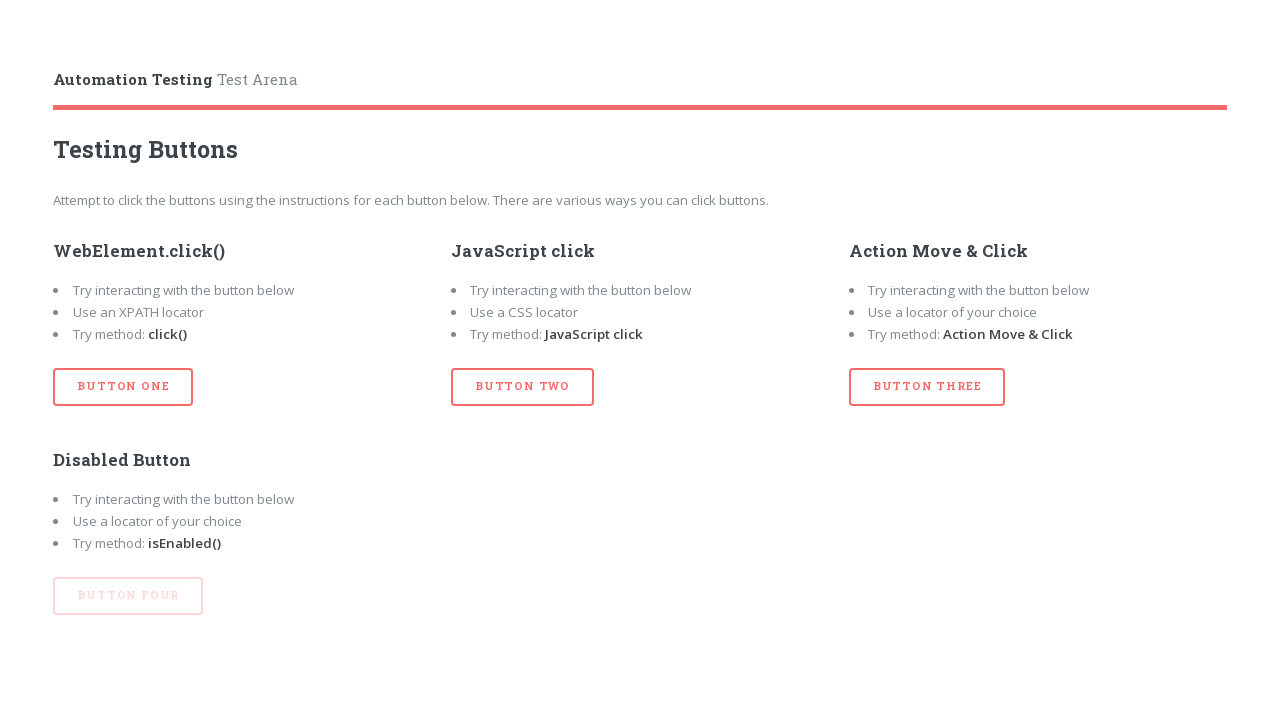

Clicked button with ID 'btn_one' using CSS selector at (123, 387) on #btn_one
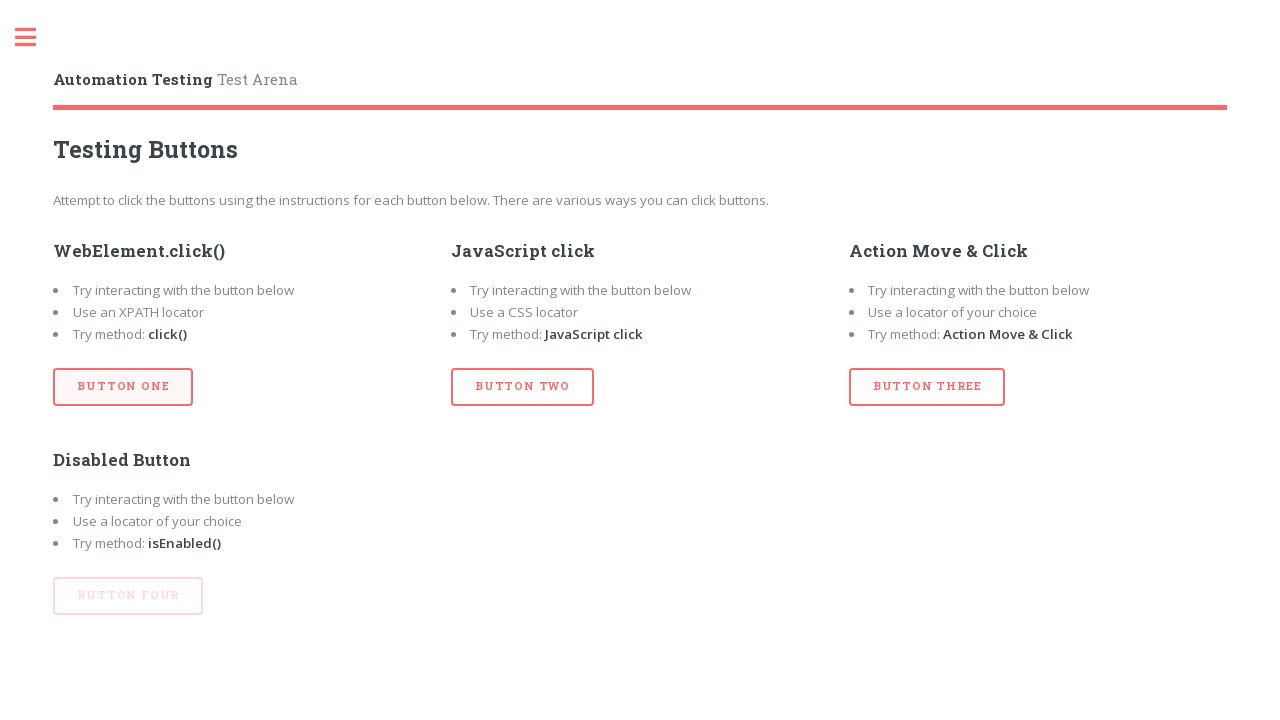

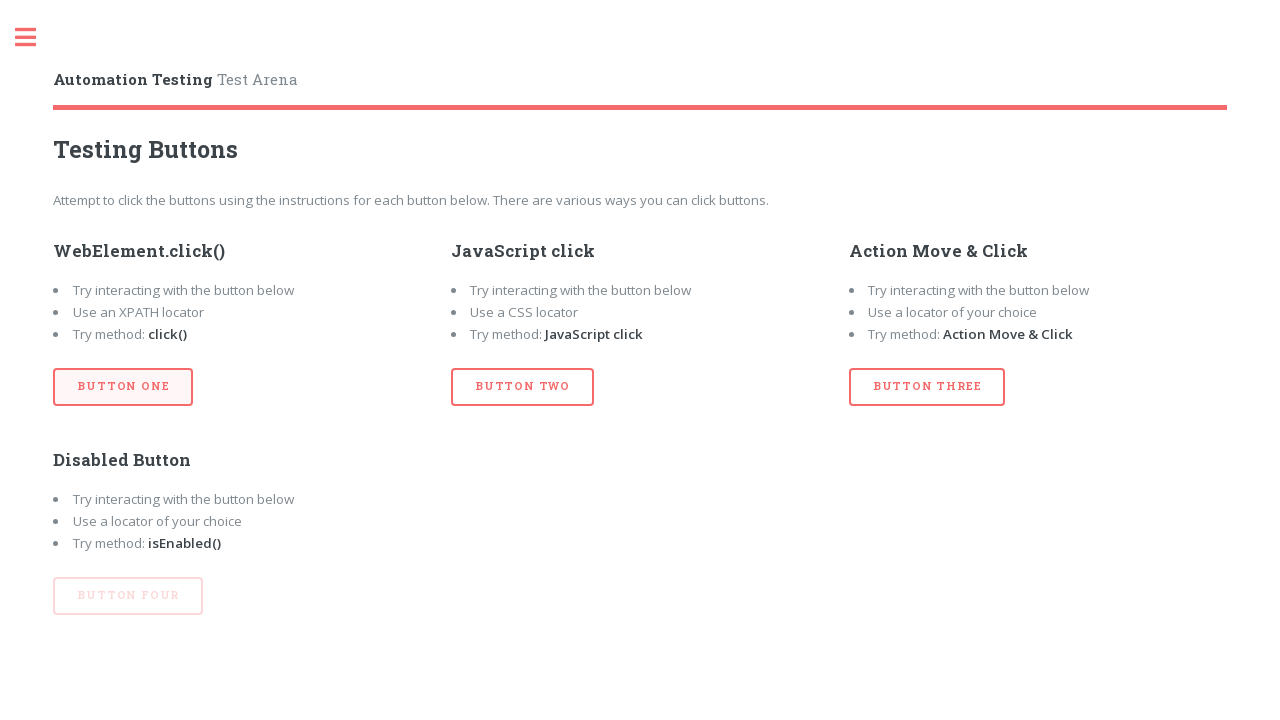